Tests clicking a link that opens a popup window on a test website, then closes all browser windows.

Starting URL: http://omayo.blogspot.com/

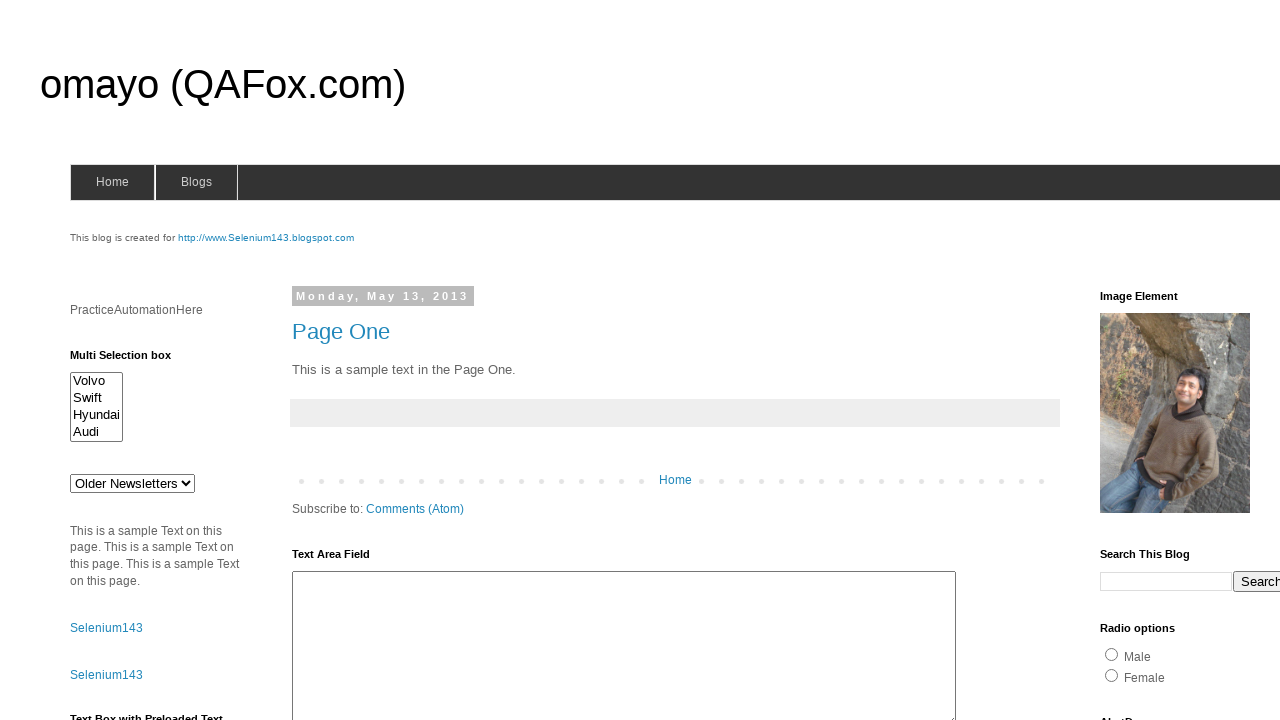

Clicked link to open a popup window at (132, 360) on text=Open a popup window
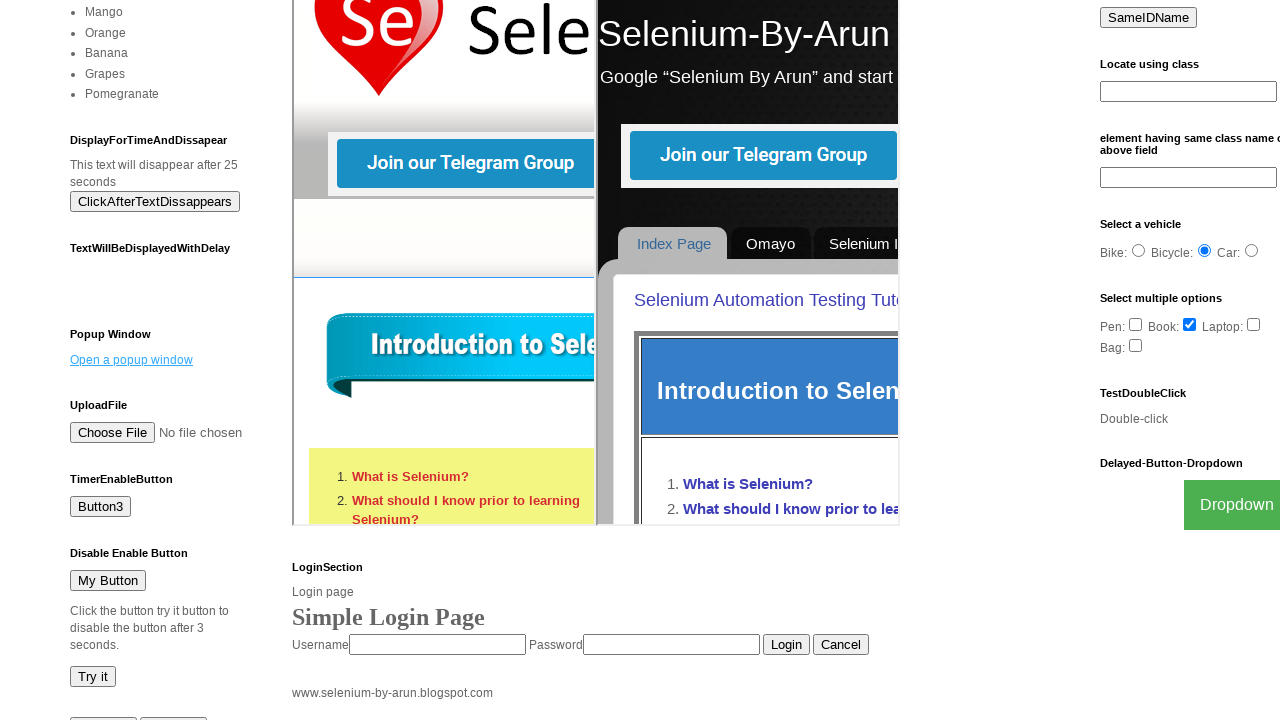

Waited 1 second for popup window to open
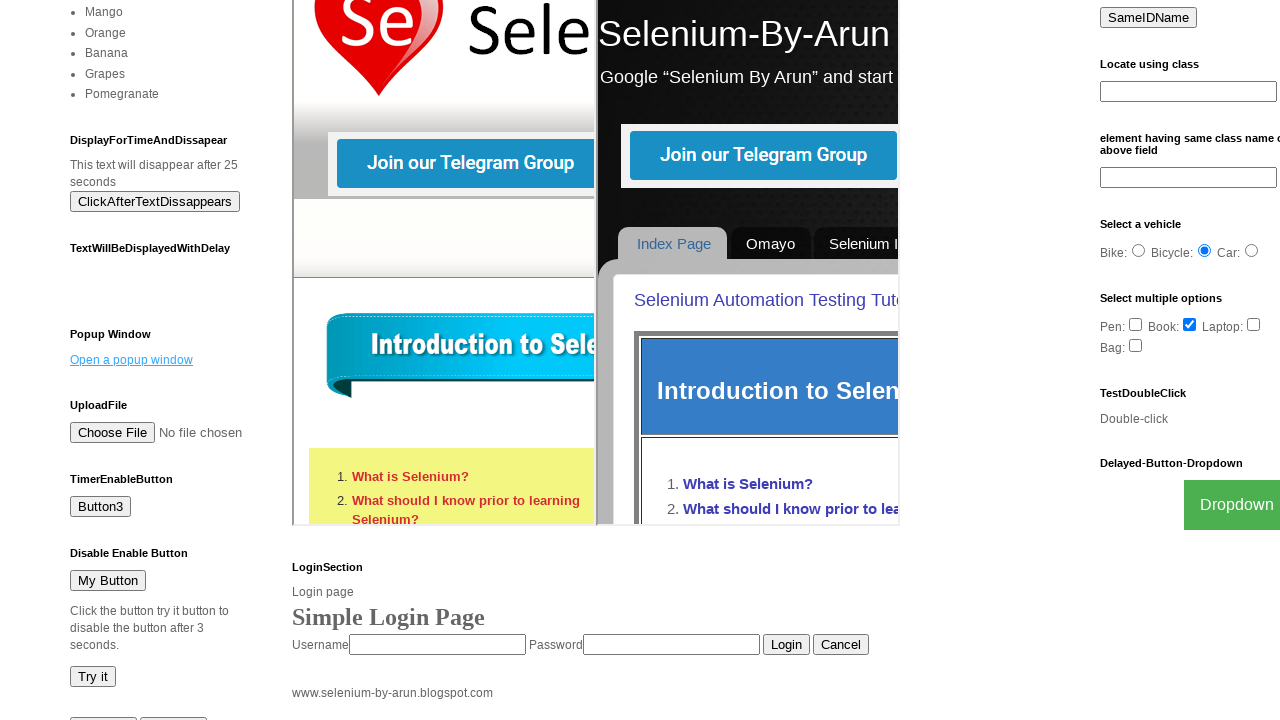

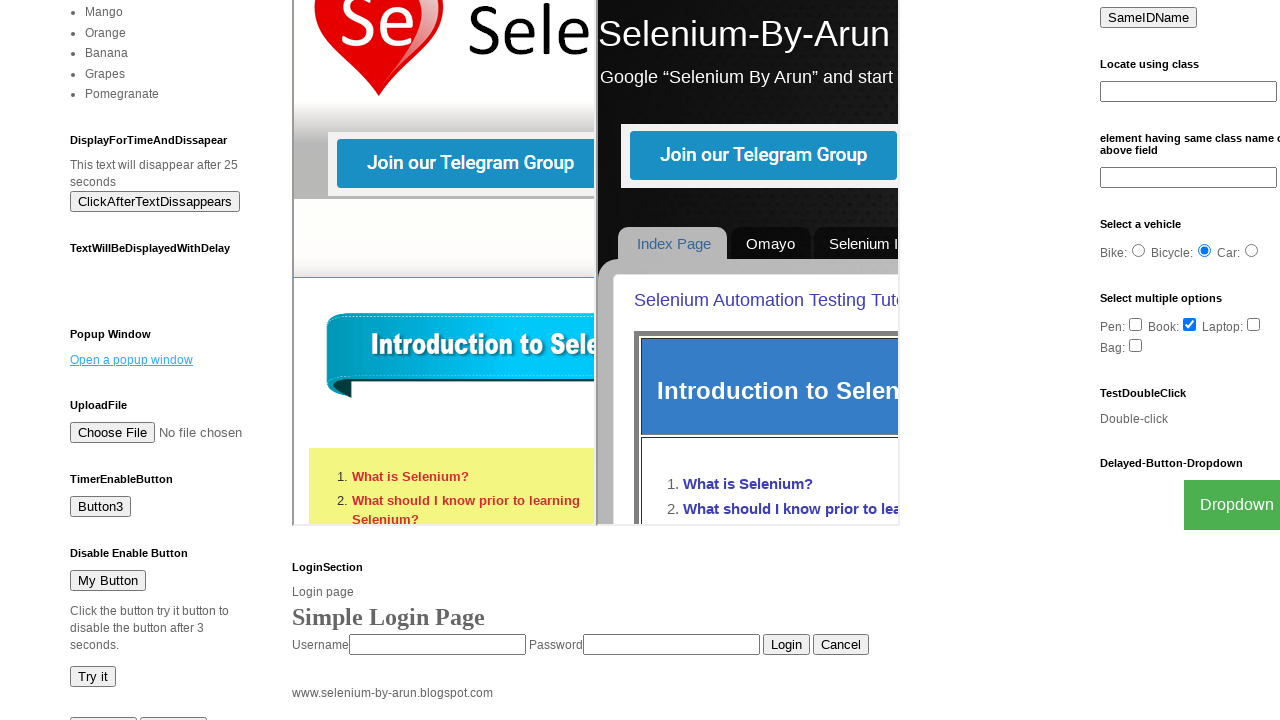